Tests opting out of A/B tests by adding an opt-out cookie after visiting the page, then refreshing to verify the page shows "No A/B Test" heading.

Starting URL: http://the-internet.herokuapp.com/abtest

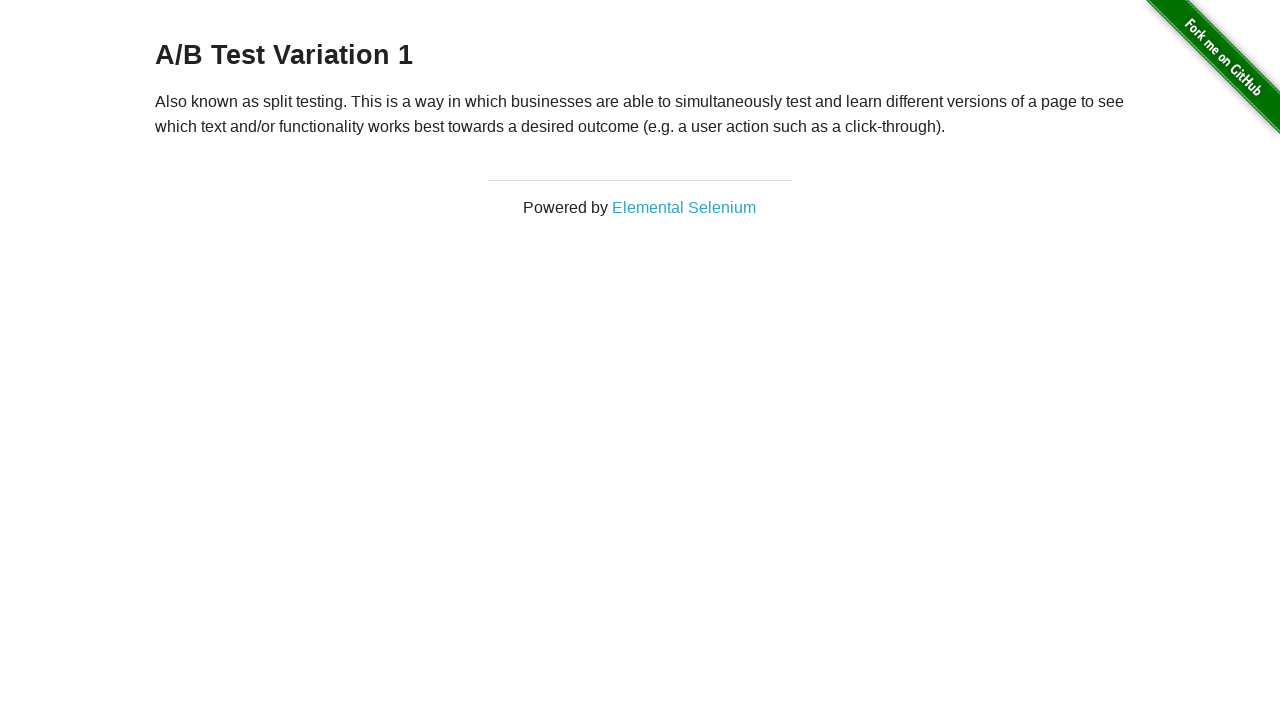

Located h3 heading element
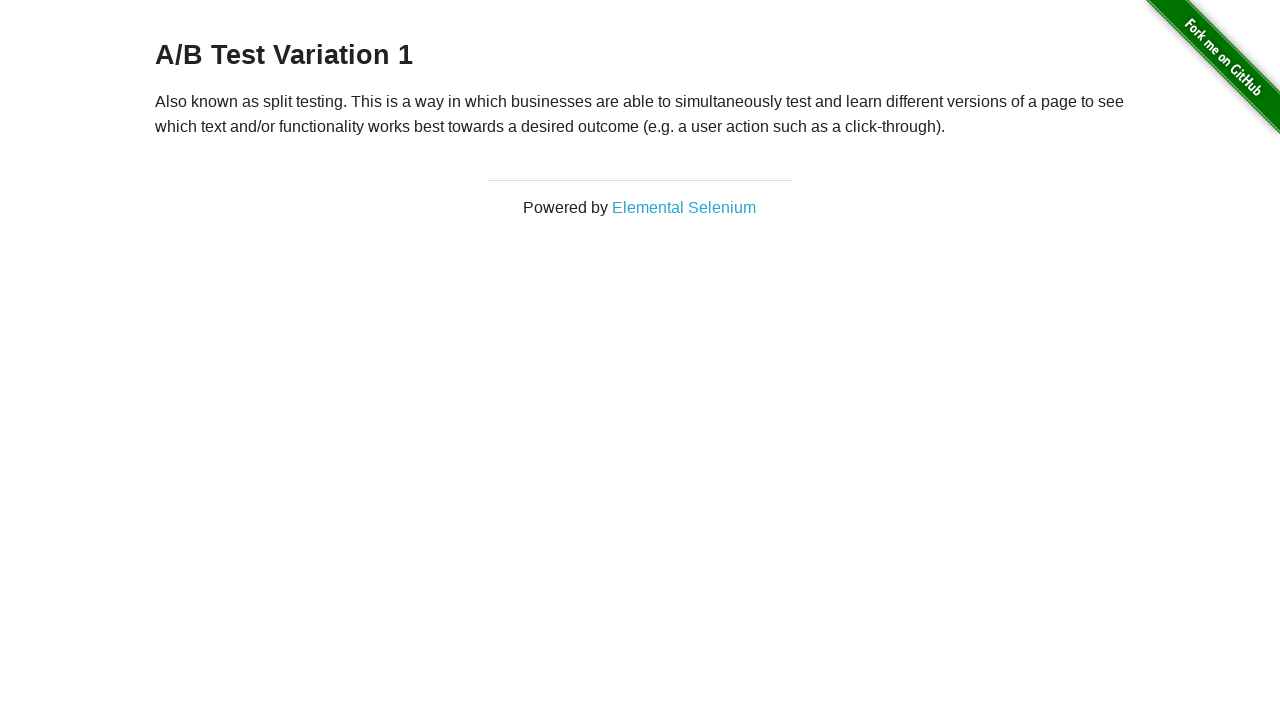

h3 heading loaded on page
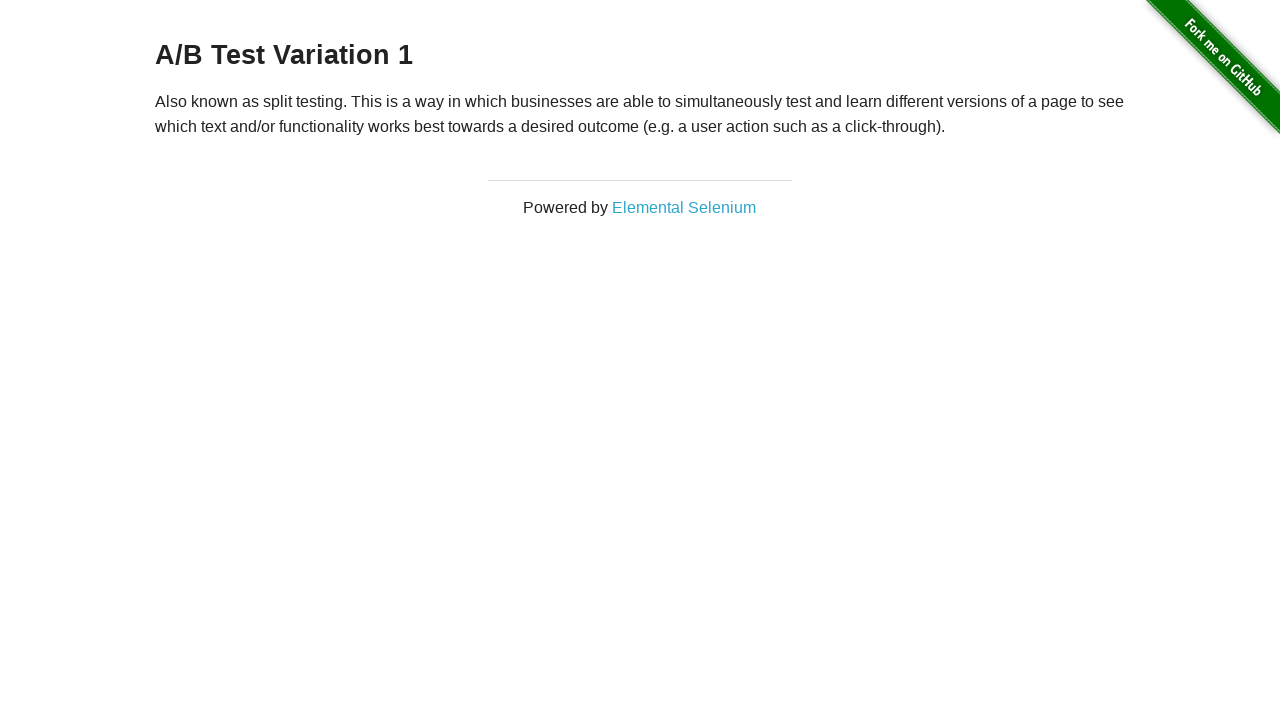

Added optimizelyOptOut cookie to opt out of A/B tests
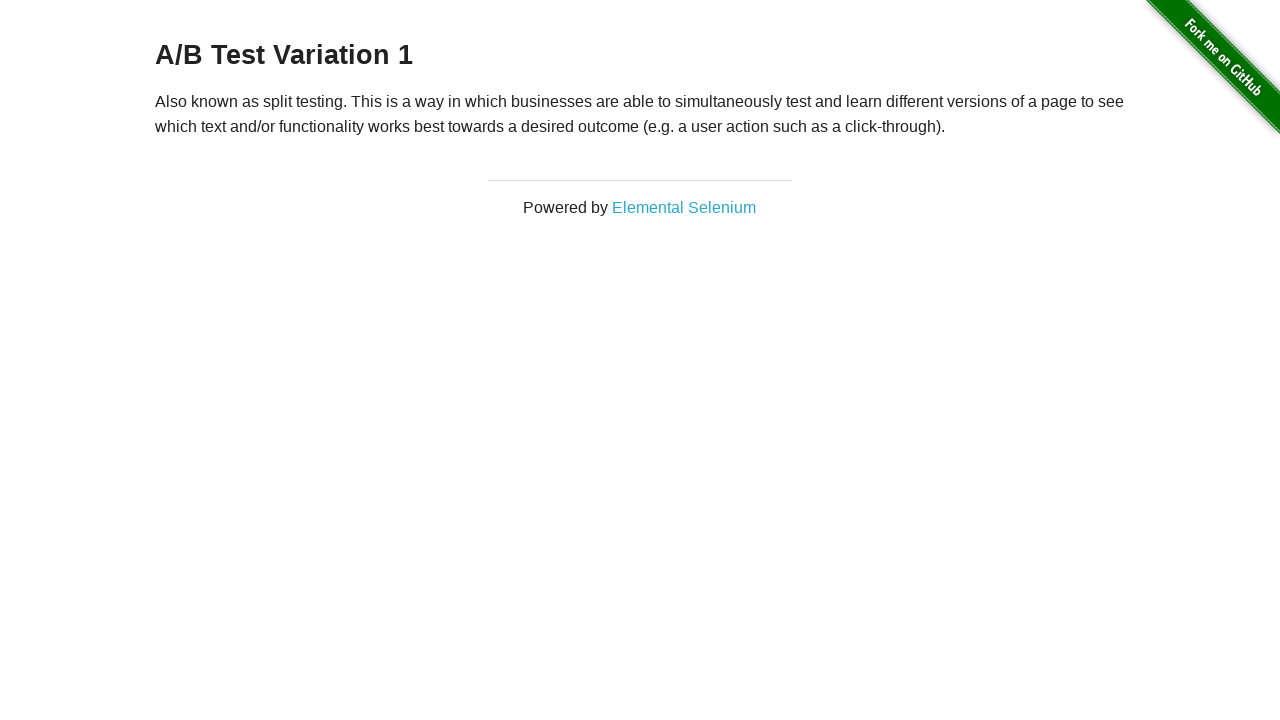

Reloaded page after adding opt-out cookie
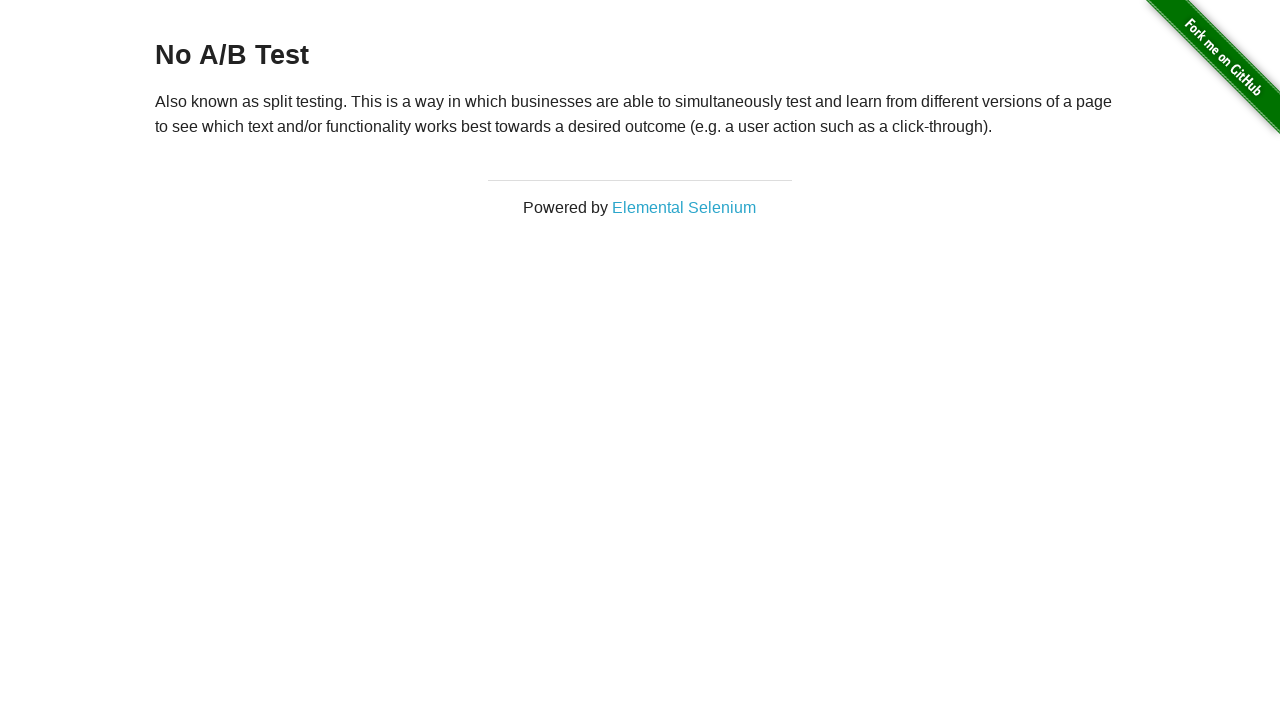

h3 heading loaded after page refresh
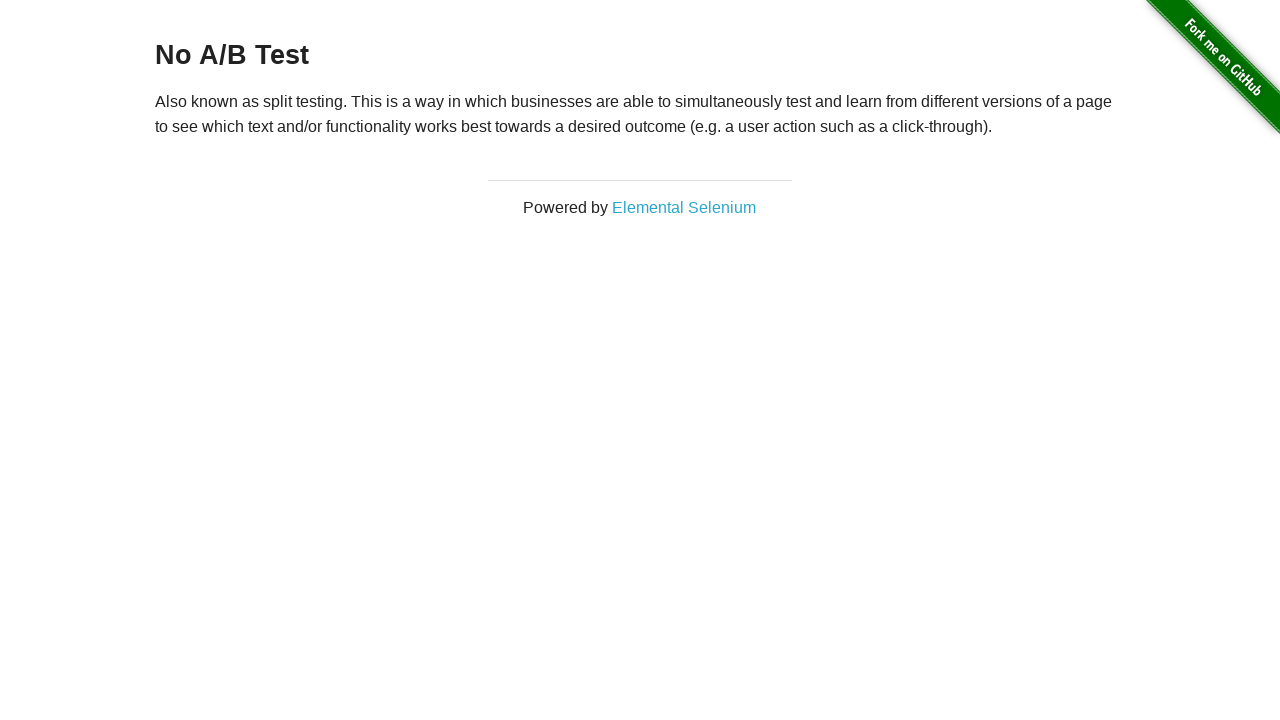

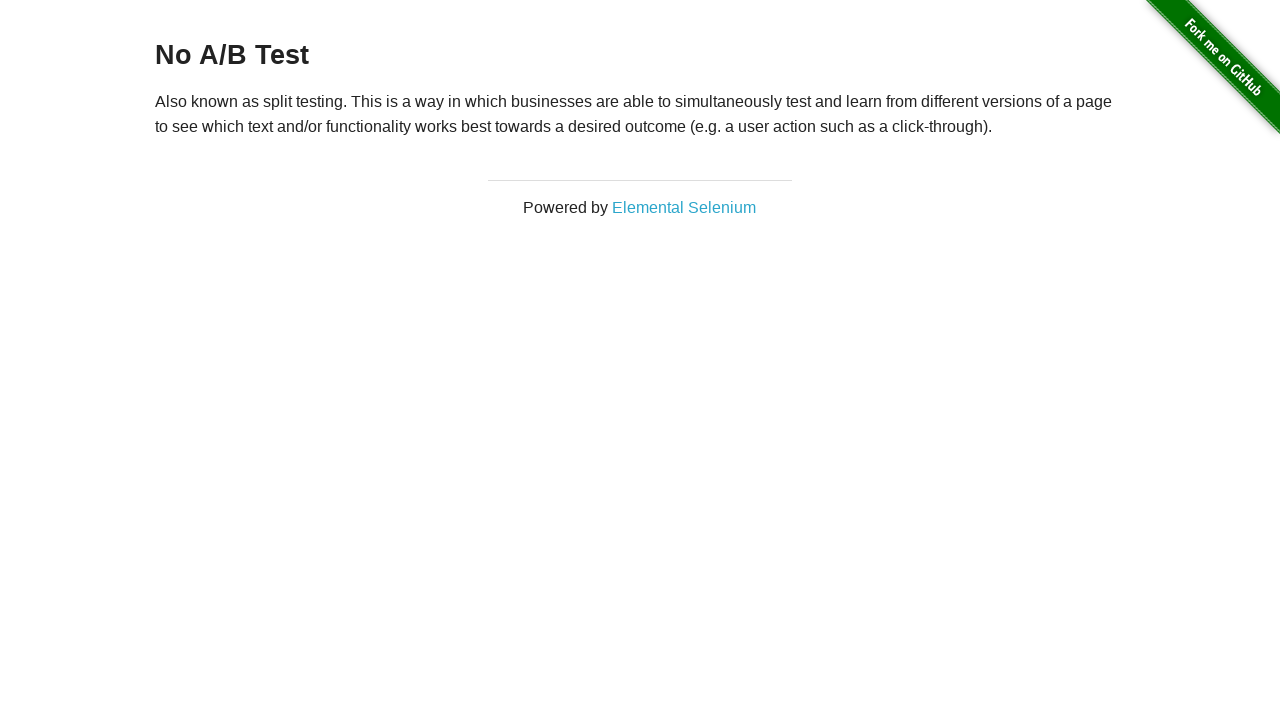